Tests various link functionalities including navigation, broken link detection, and counting links on a page

Starting URL: https://leafground.com/link.xhtml

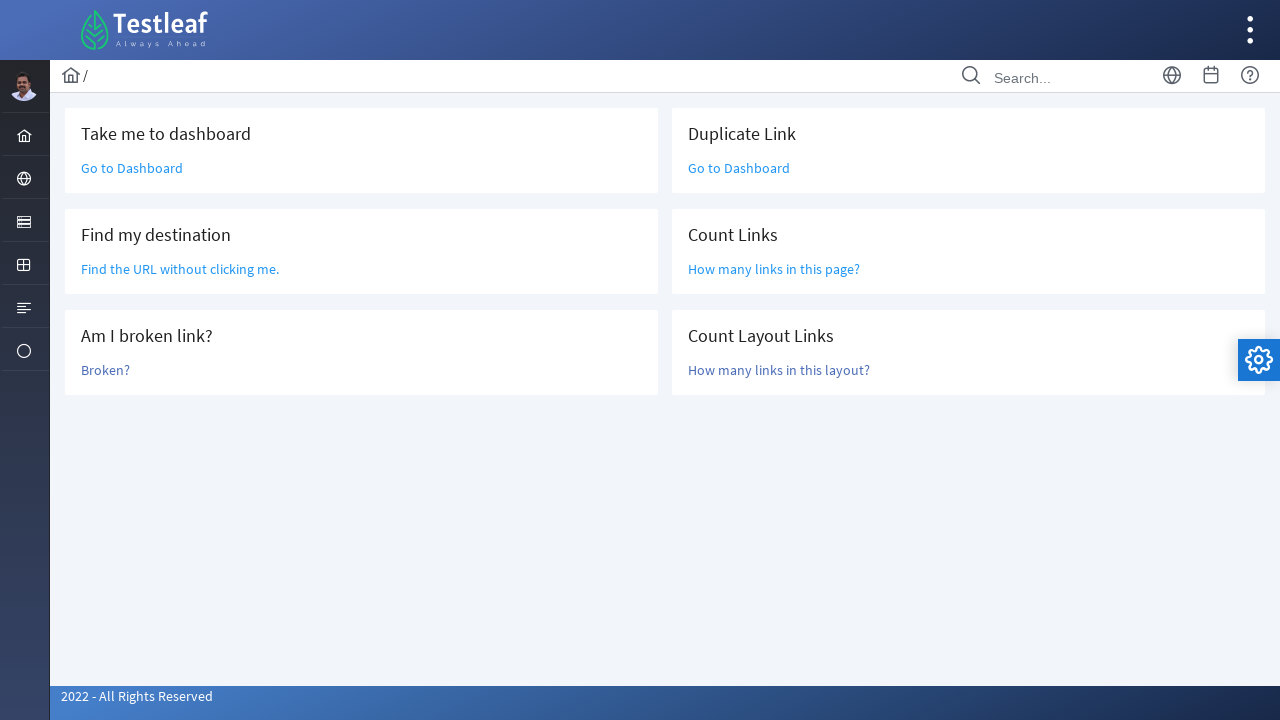

Clicked 'Go to Dashboard' link at (132, 168) on text=Go to Dashboard
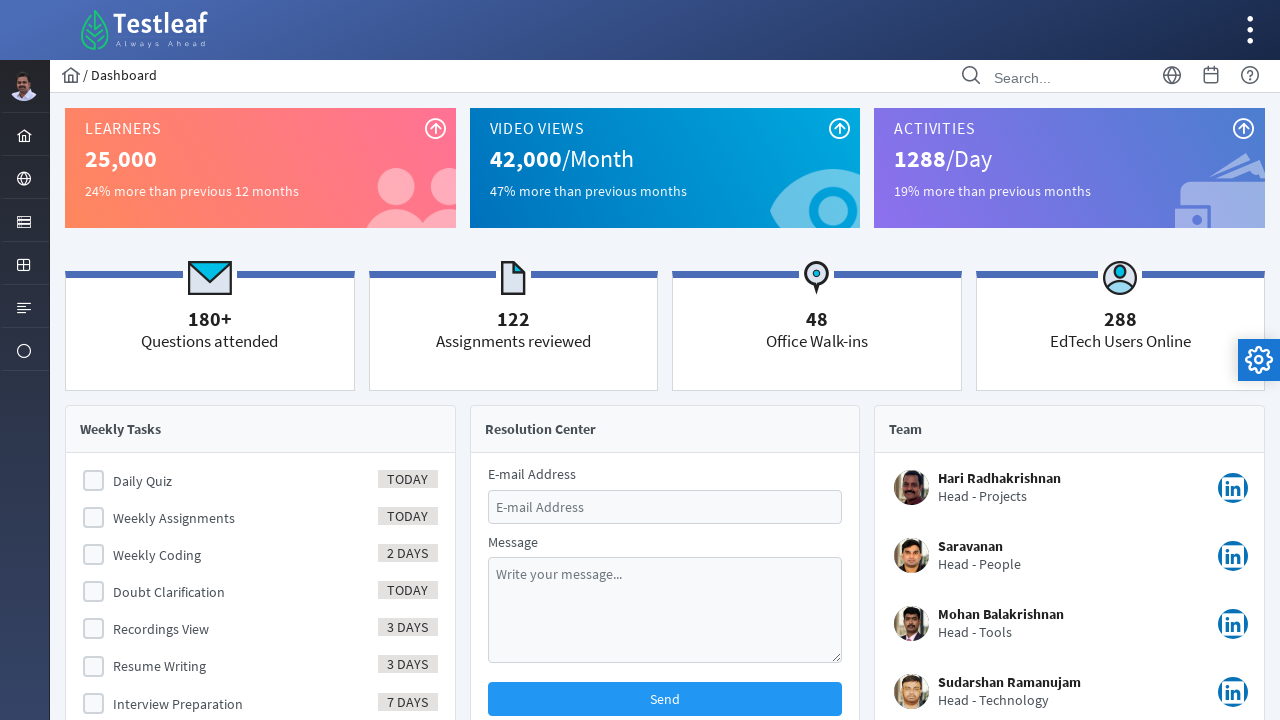

Navigated back from Dashboard
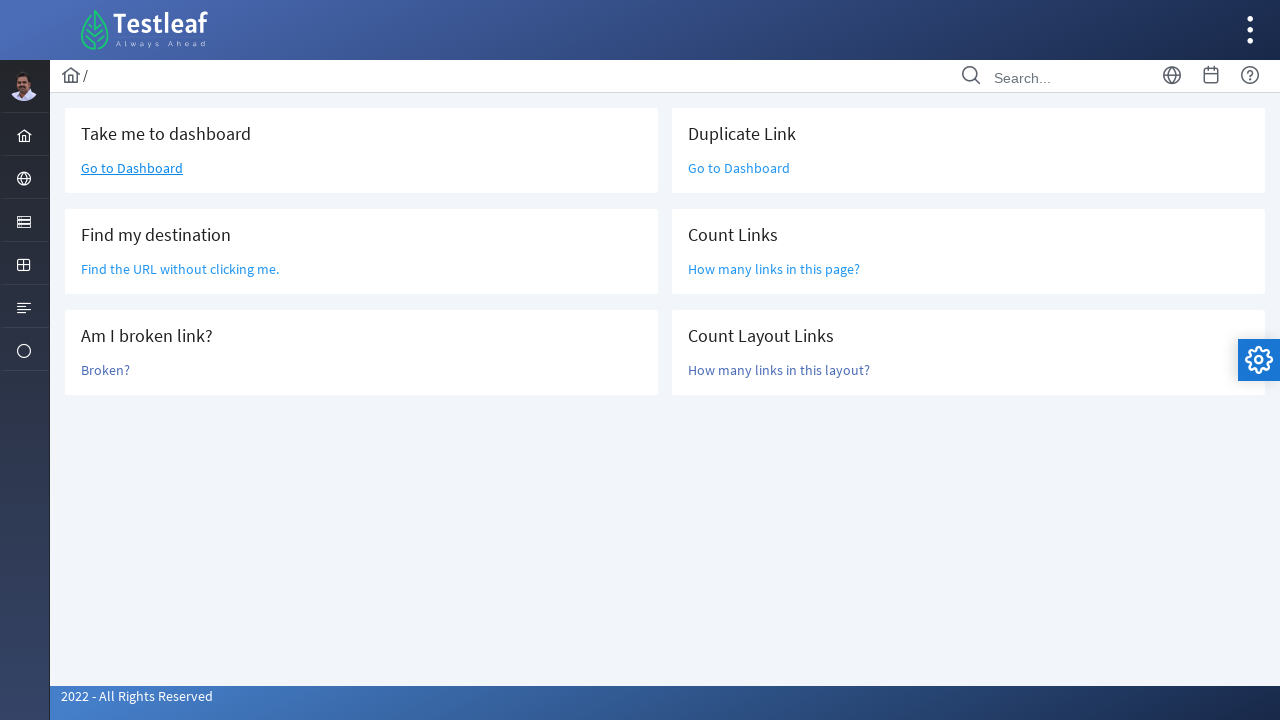

Located 'Find the URL' link element
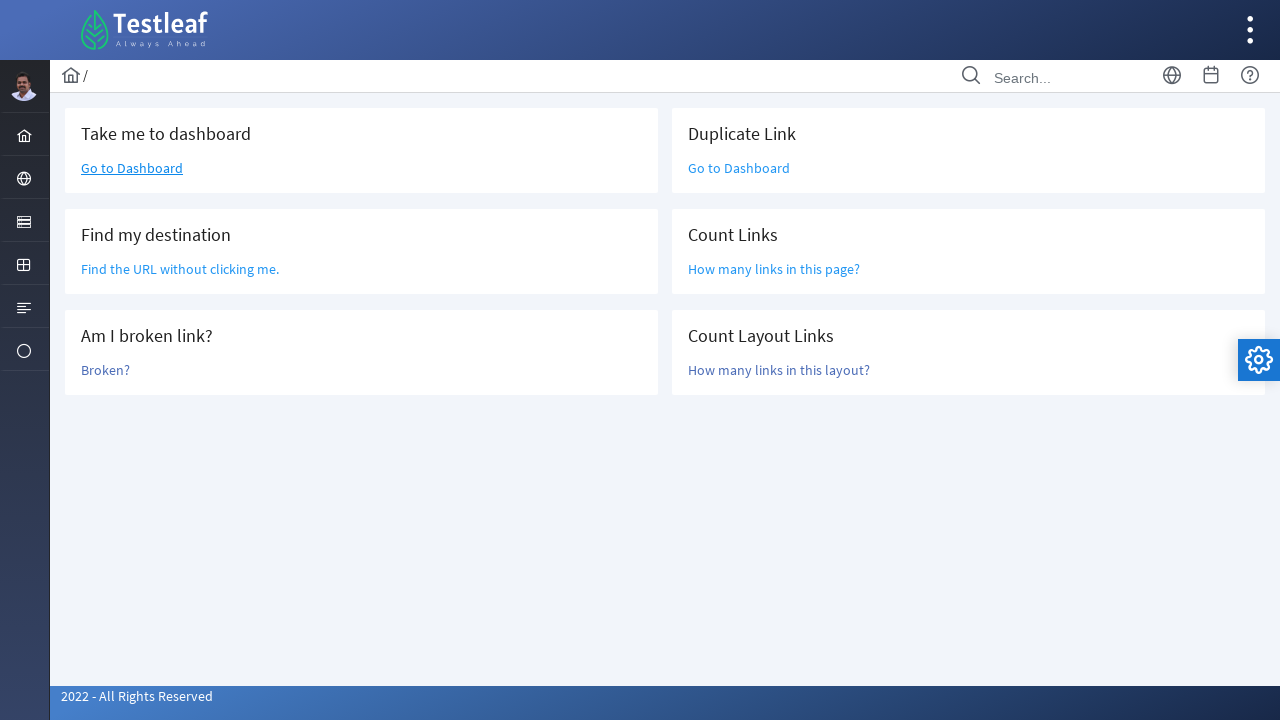

Retrieved href attribute: /grid.xhtml
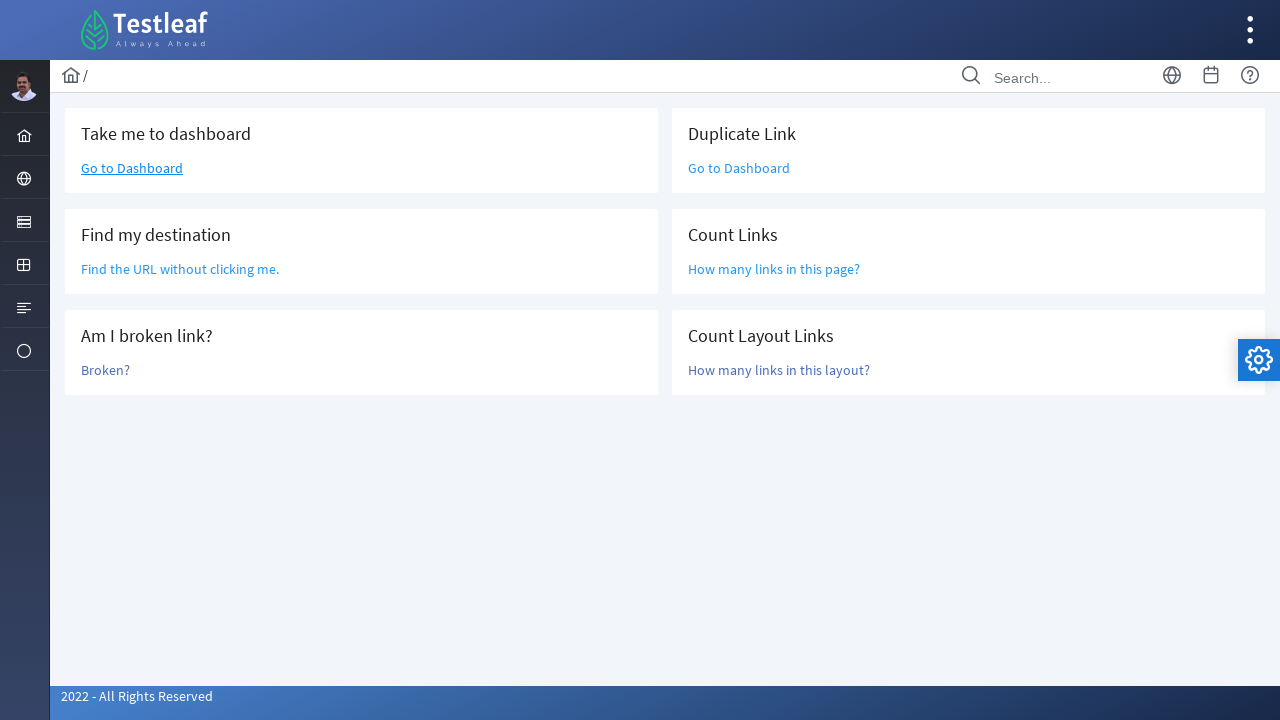

Clicked 'Broken?' link to test for broken link at (106, 370) on text=Broken?
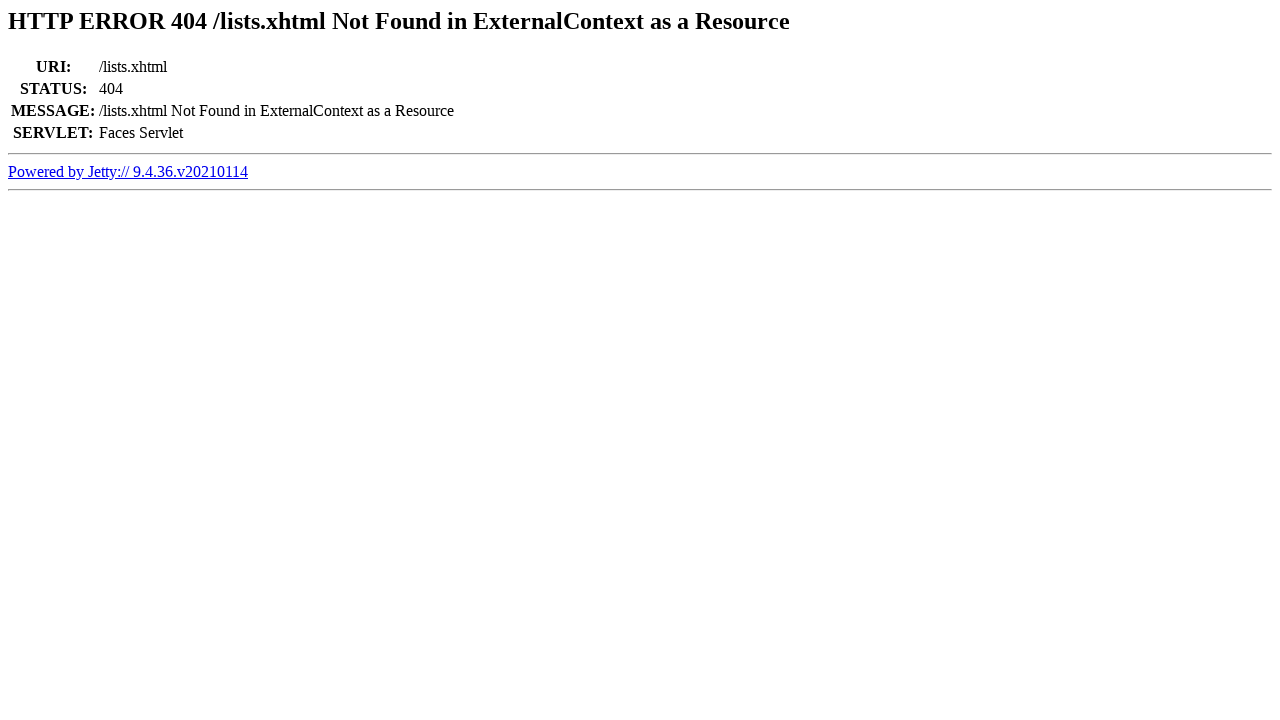

Retrieved page title: Error 404 /lists.xhtml Not Found in ExternalContext as a Resource
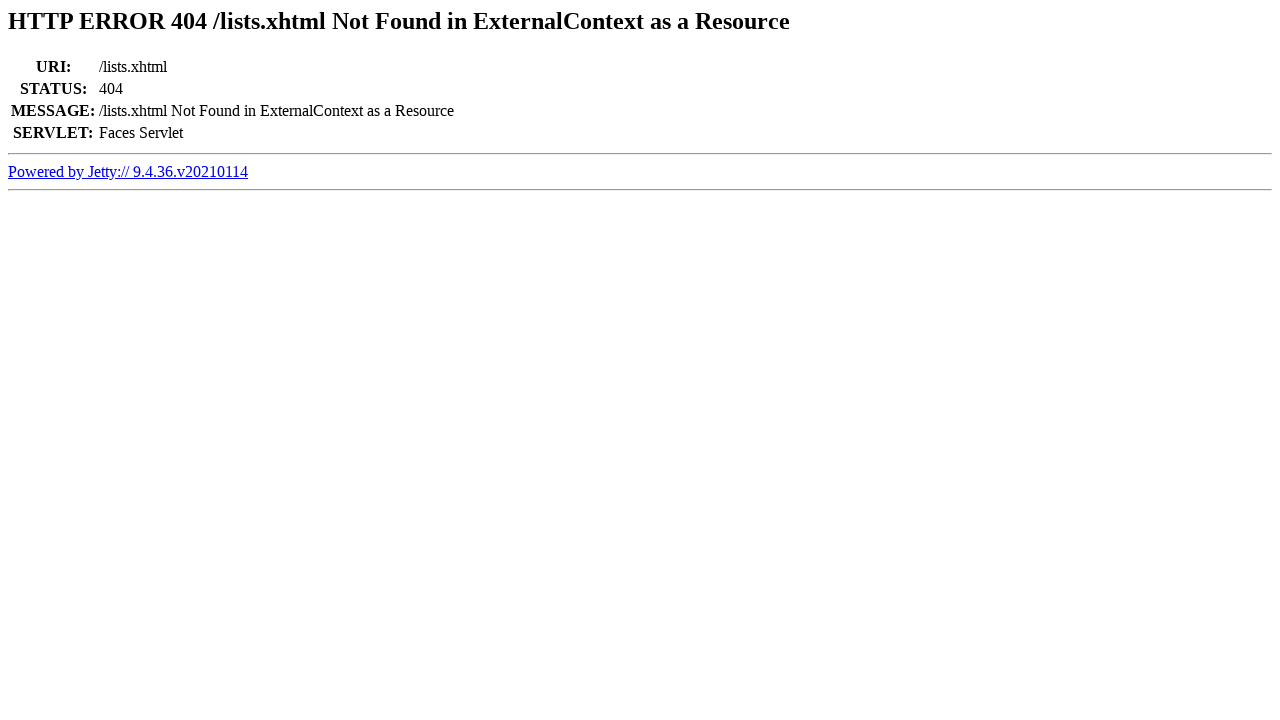

Determined link is broken (404 in title)
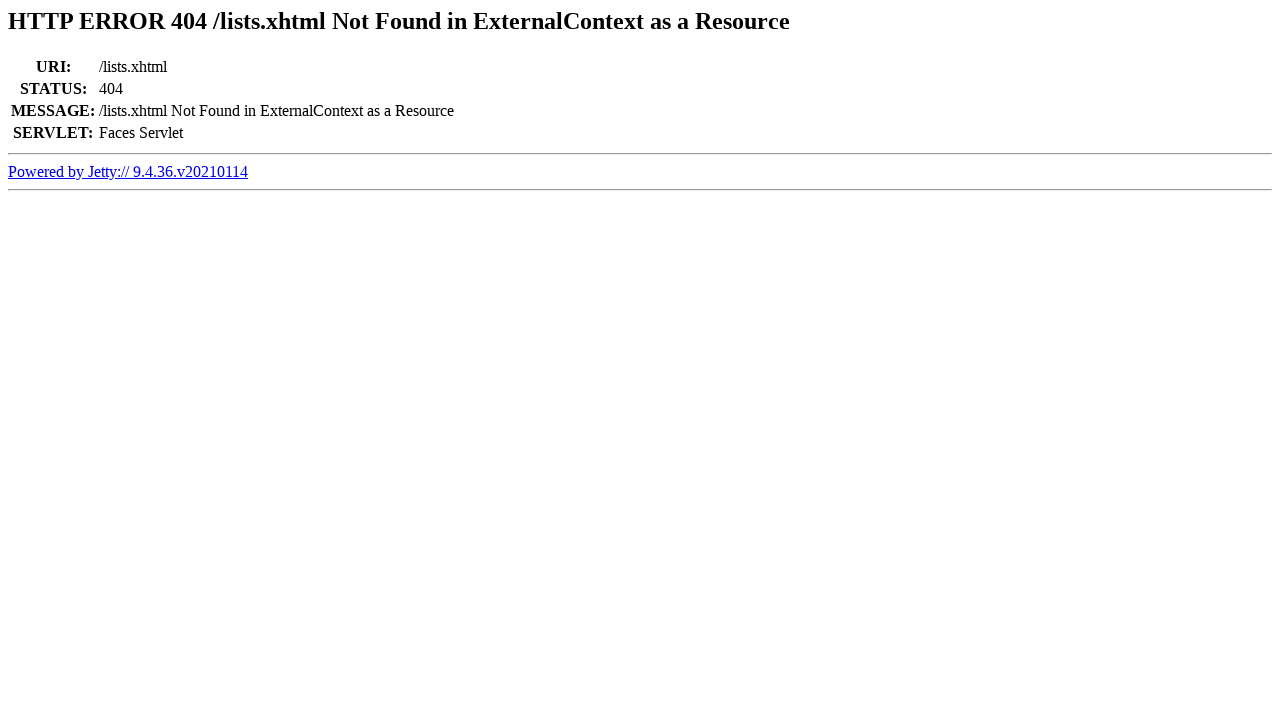

Navigated back from broken link test
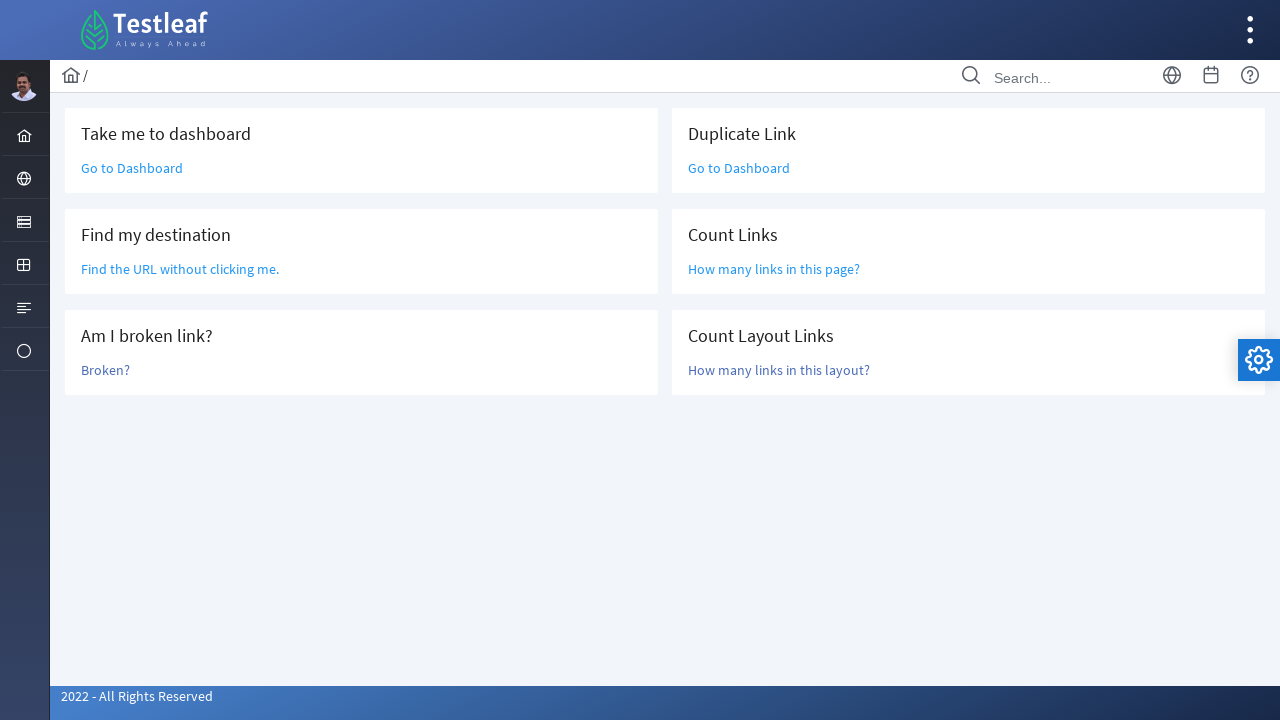

Counted all links on page: 47 links found
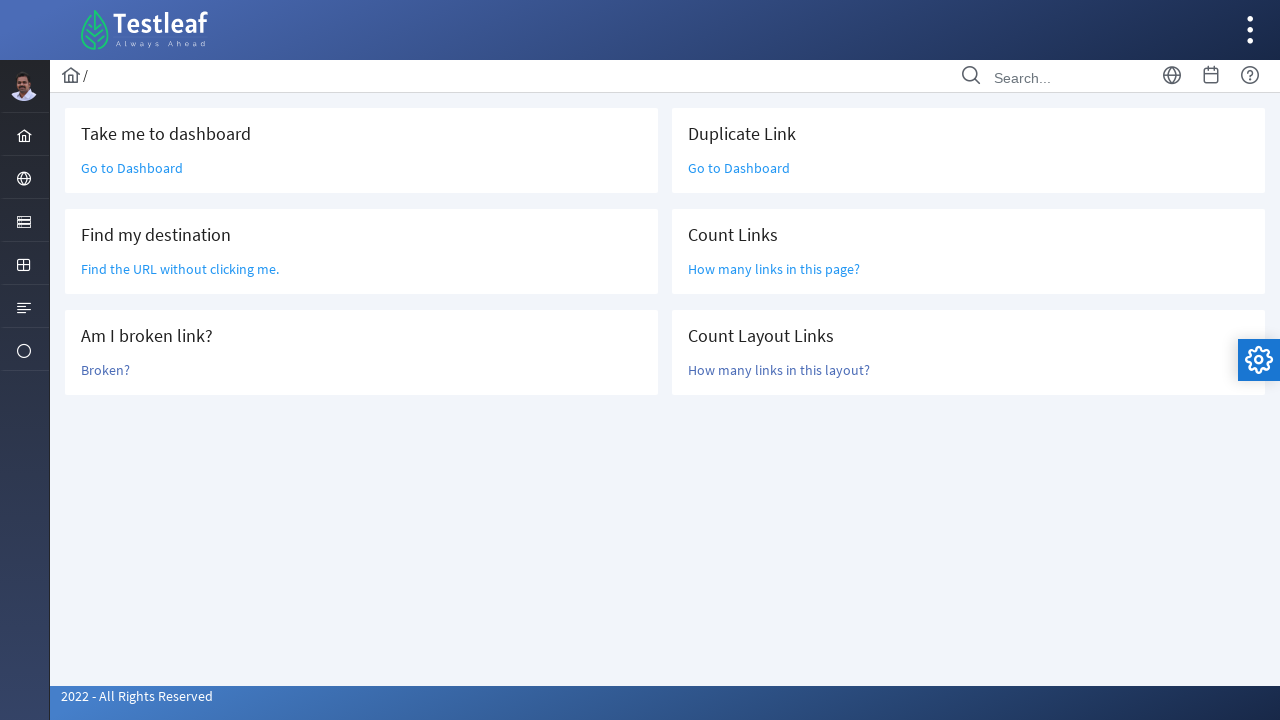

Retrieved all link elements to check for duplicates
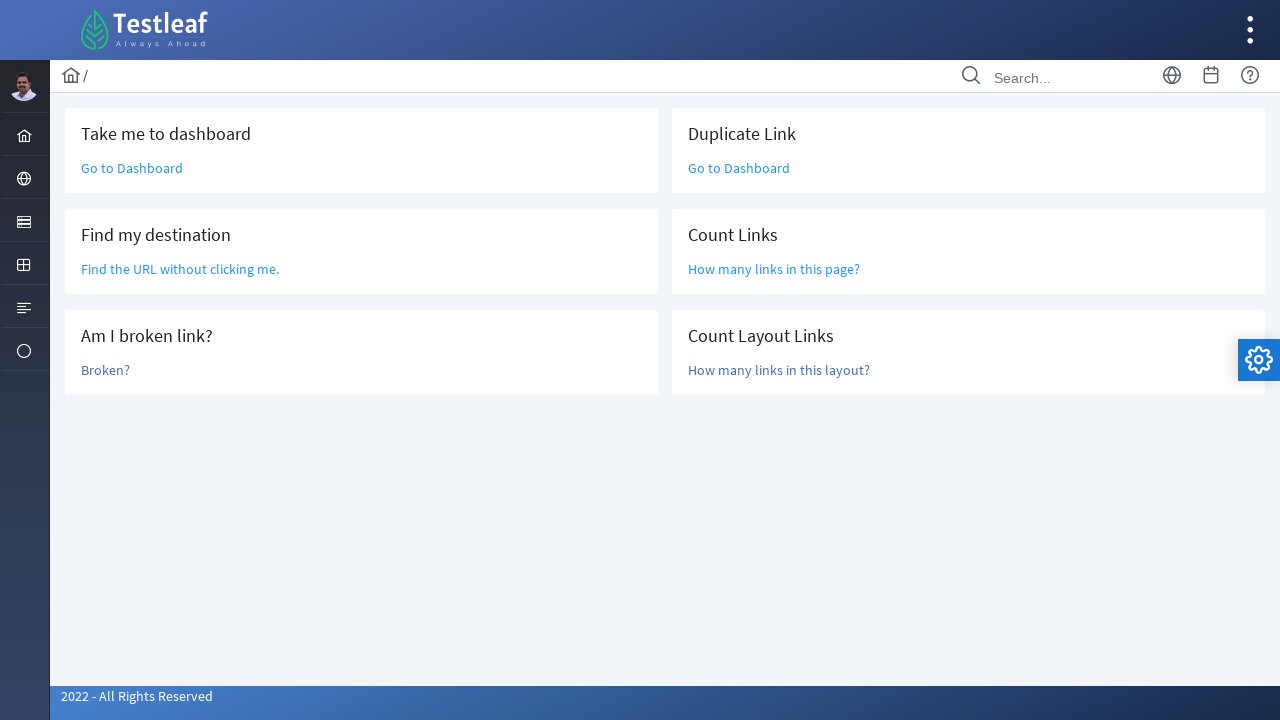

Analyzed links for duplicates with same text and href
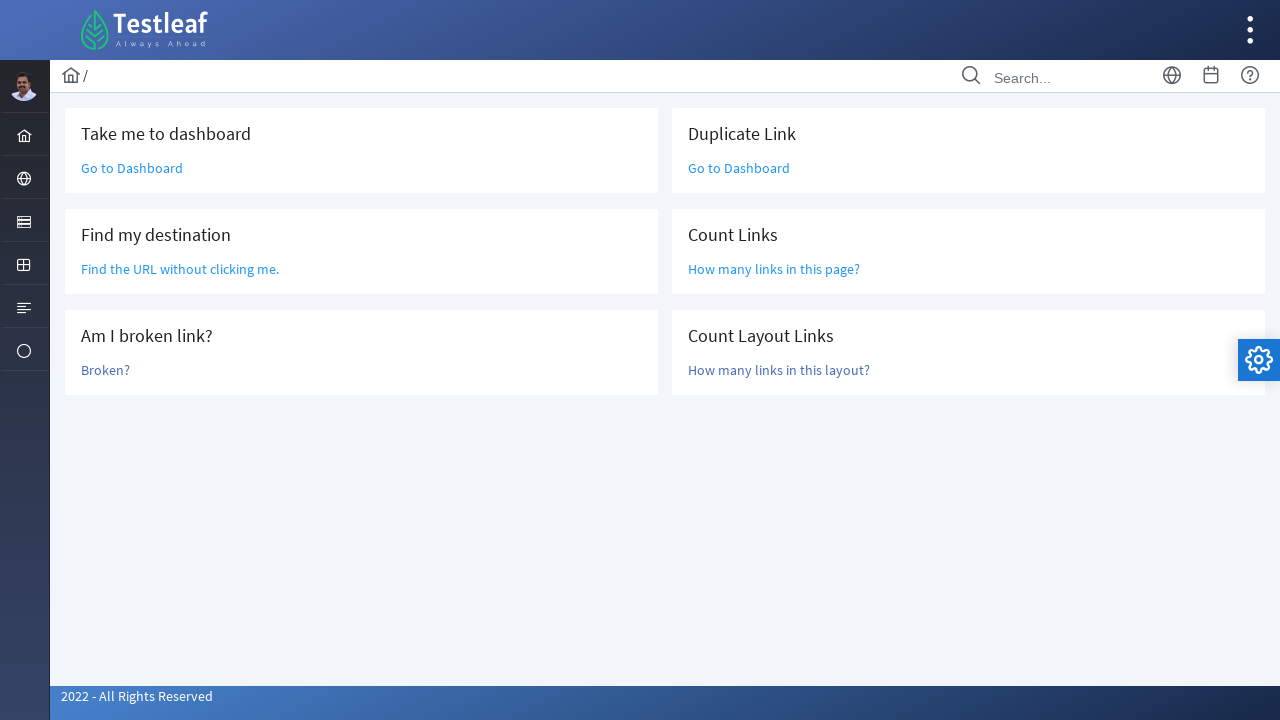

Found duplicate link: Go to Dashboard -> /dashboard.xhtml appears 2 times
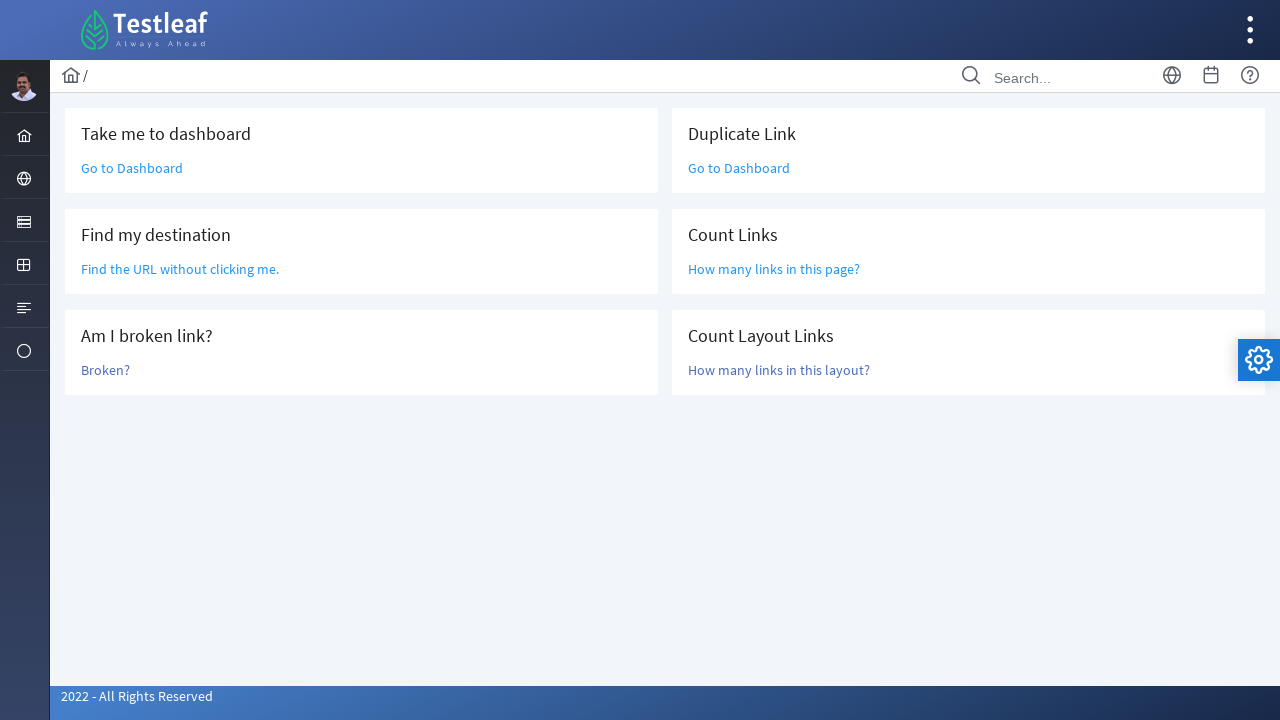

Located layout main content section
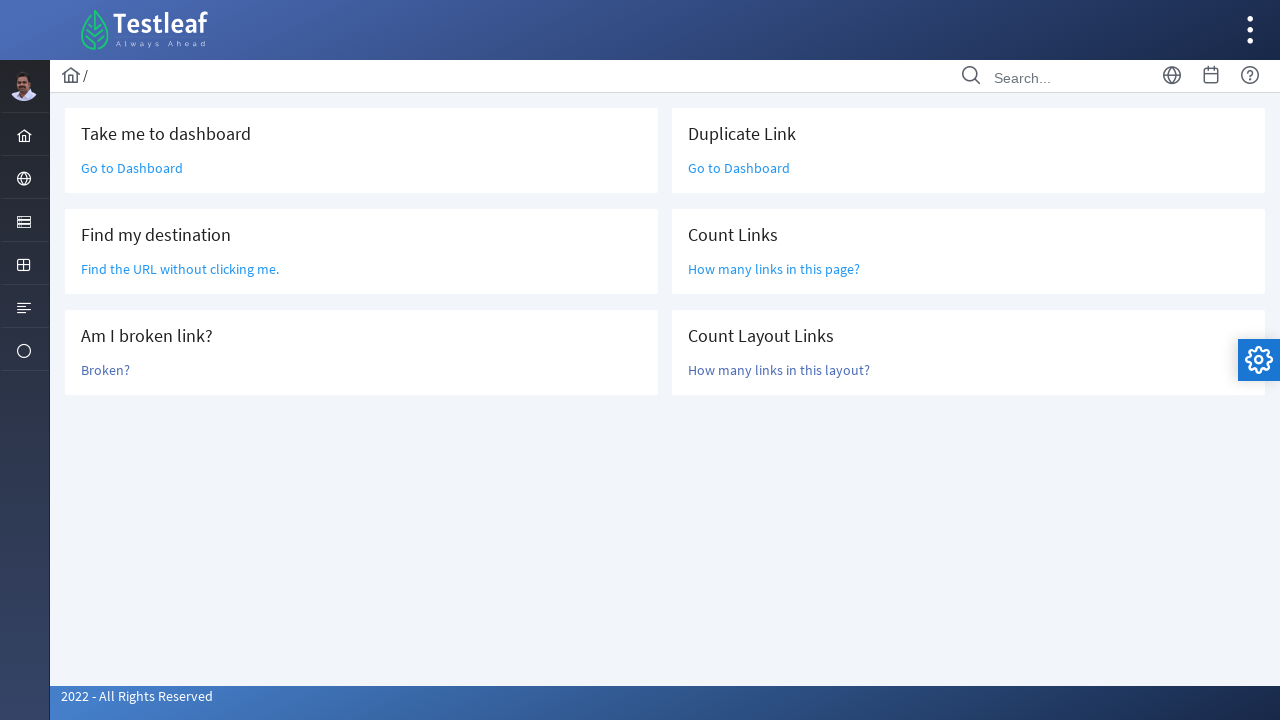

Counted links in layout section: 6 links found
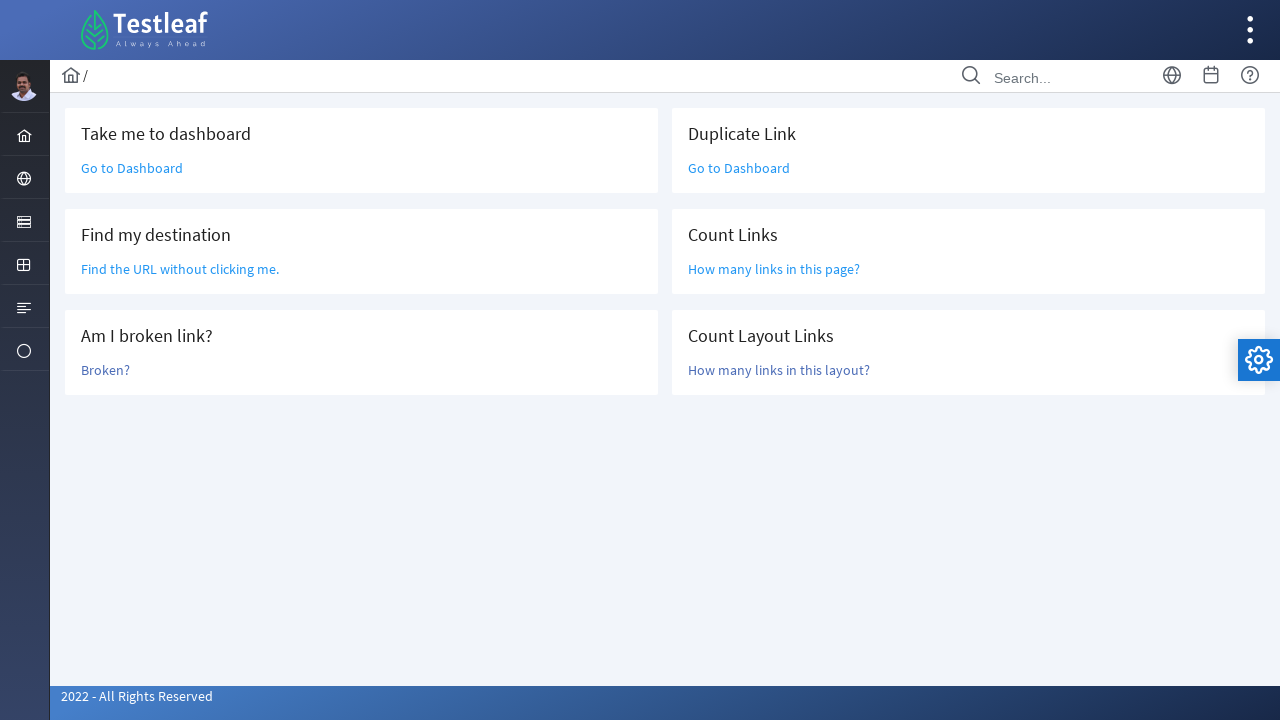

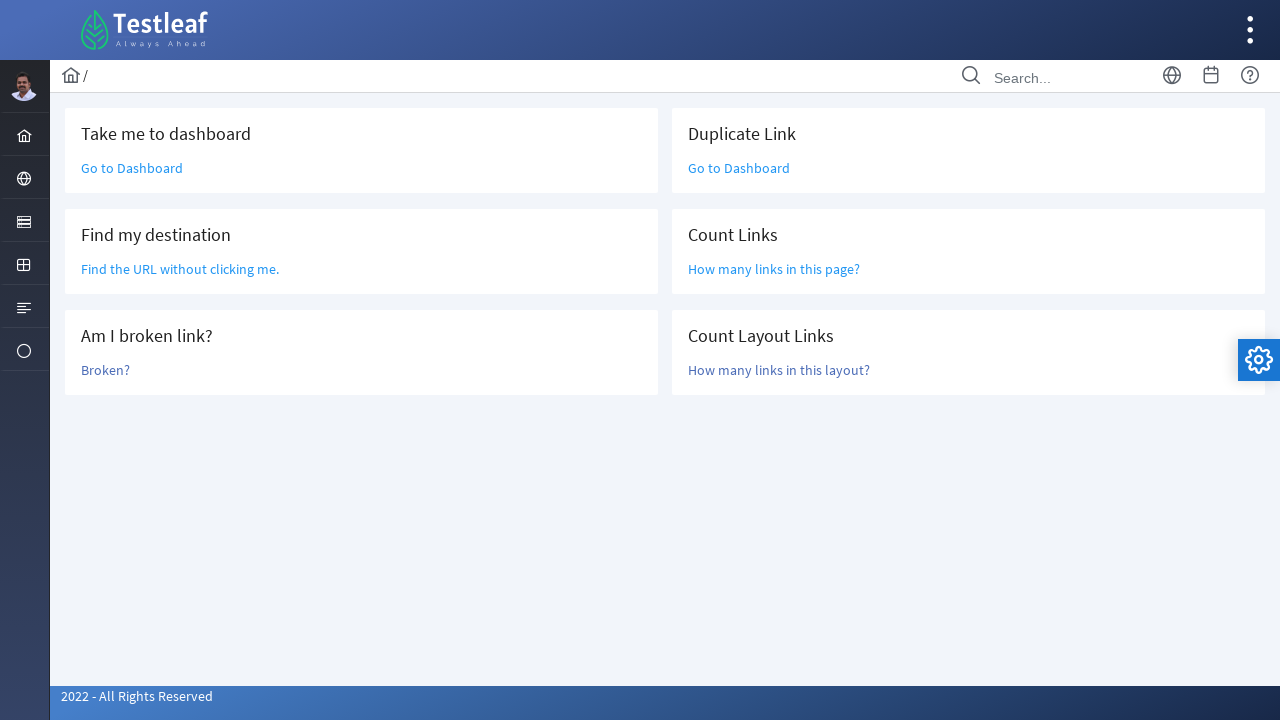